Tests that the e-commerce playground page loads correctly with a 1024x768 tablet viewport emulation

Starting URL: https://ecommerce-playground.lambdatest.io

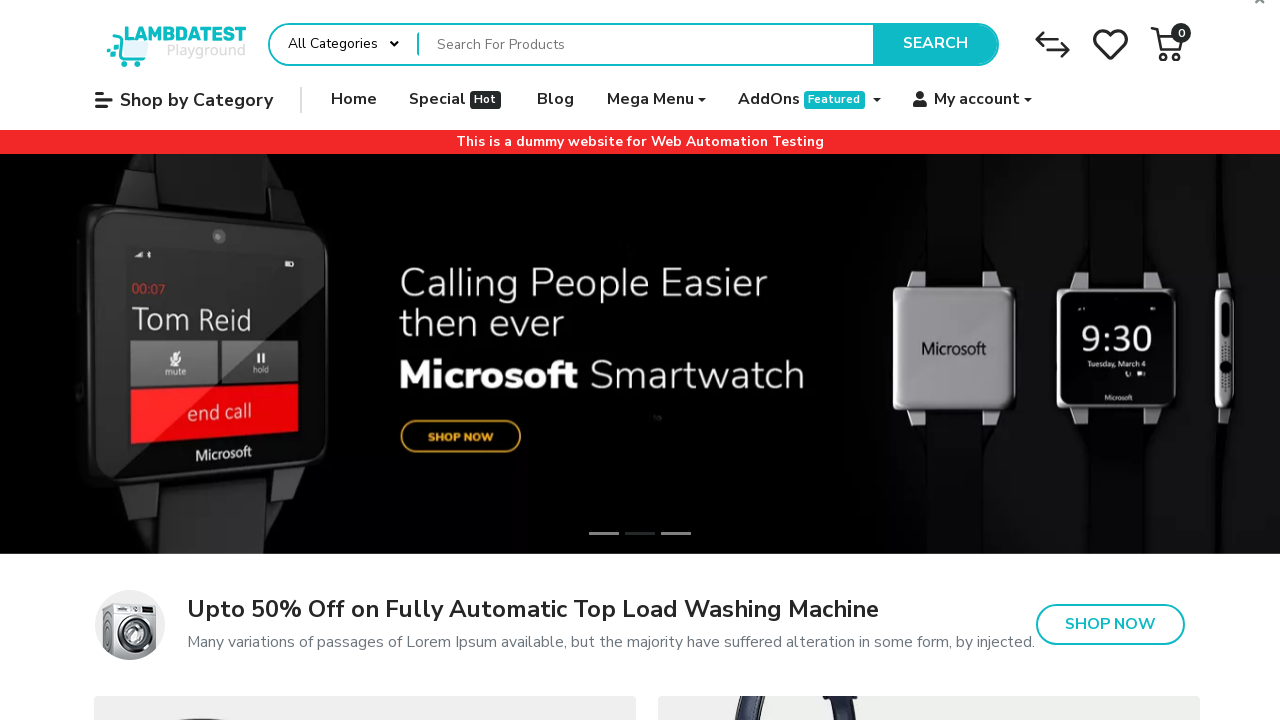

Set viewport size to 1024x768 for tablet emulation
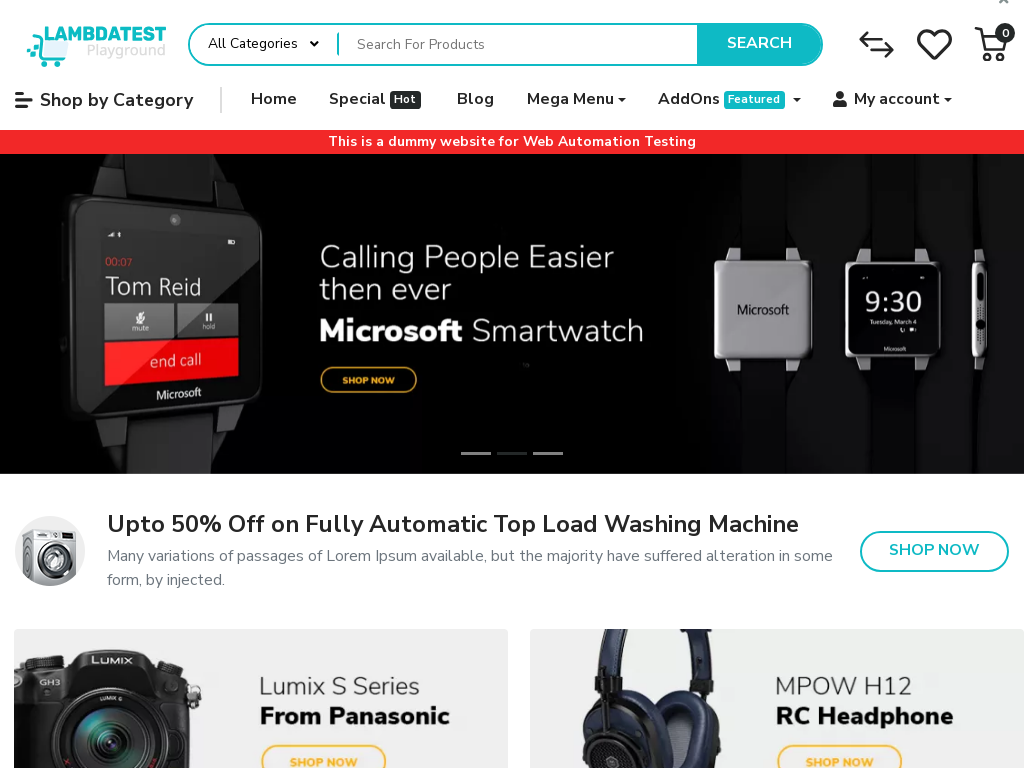

Verified page title contains 'Your Store'
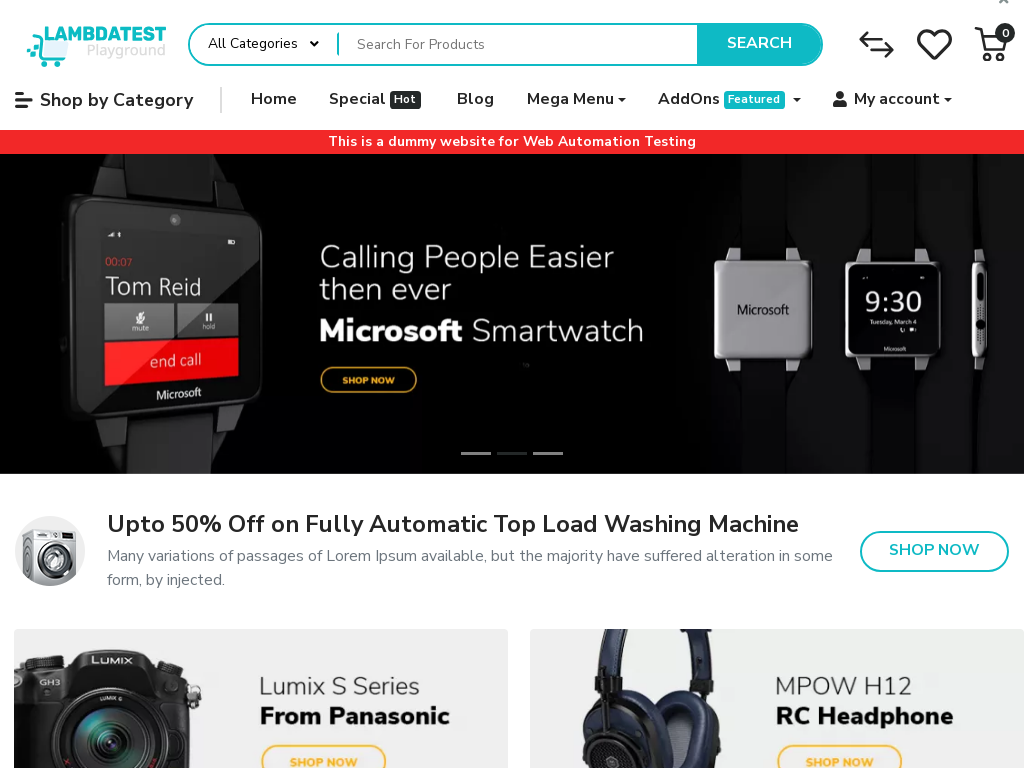

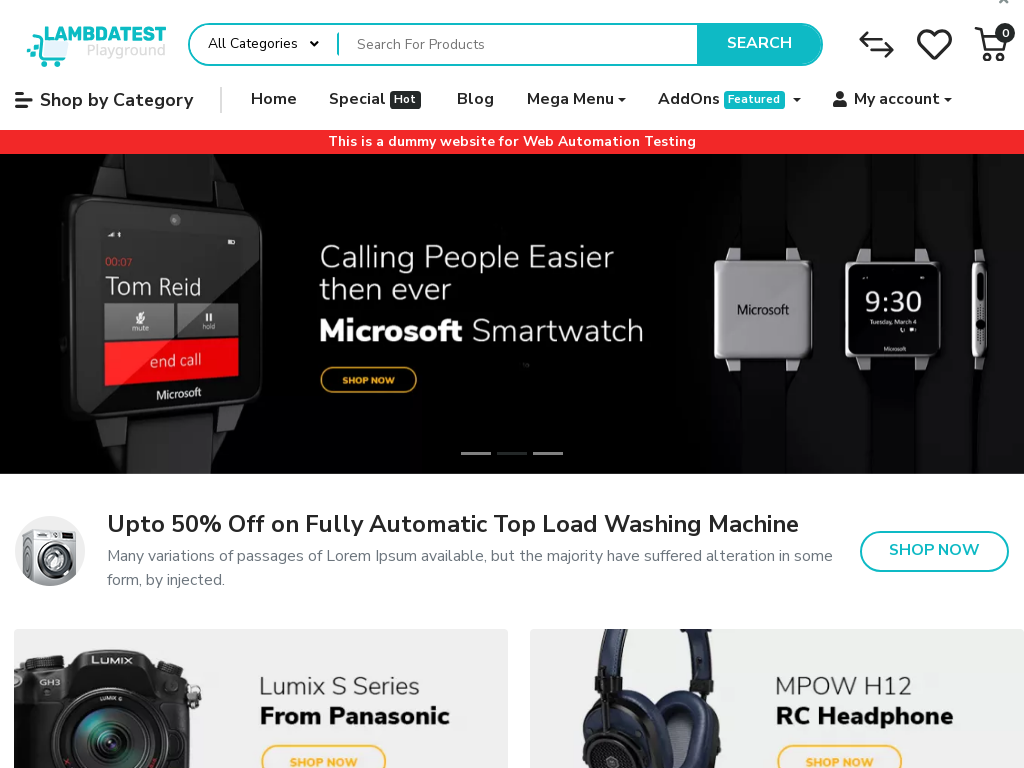